Tests mouse interactions on DemoQA buttons page by performing double-click on "Double Click Me" button, right-click on "Right Click Me" button, and a click action on a third button.

Starting URL: https://demoqa.com/buttons

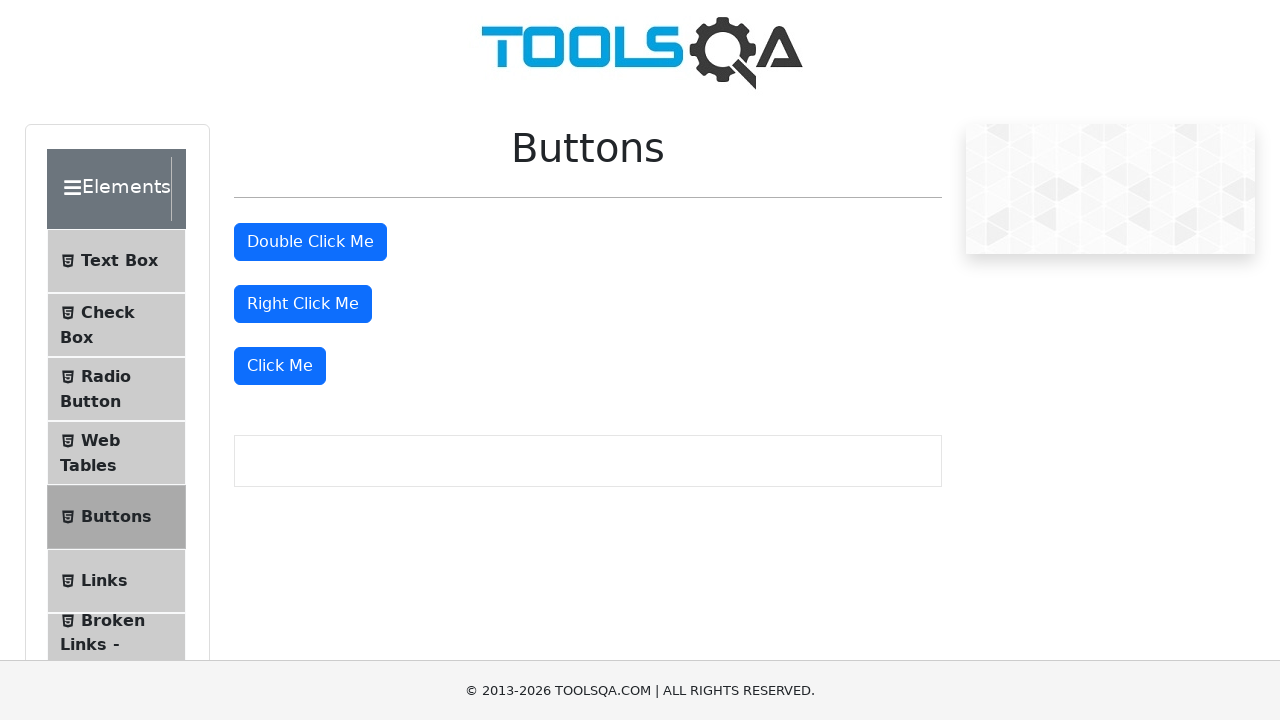

Navigated to DemoQA buttons page
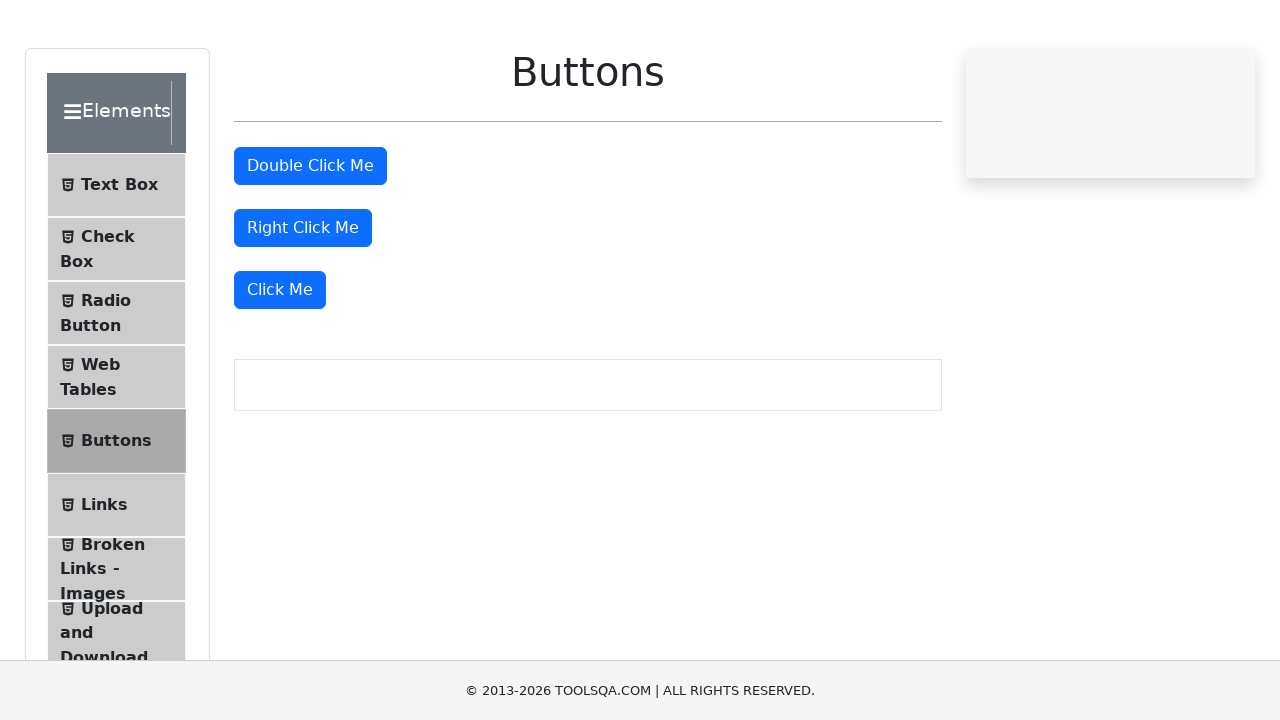

Double-clicked on 'Double Click Me' button at (310, 242) on #doubleClickBtn
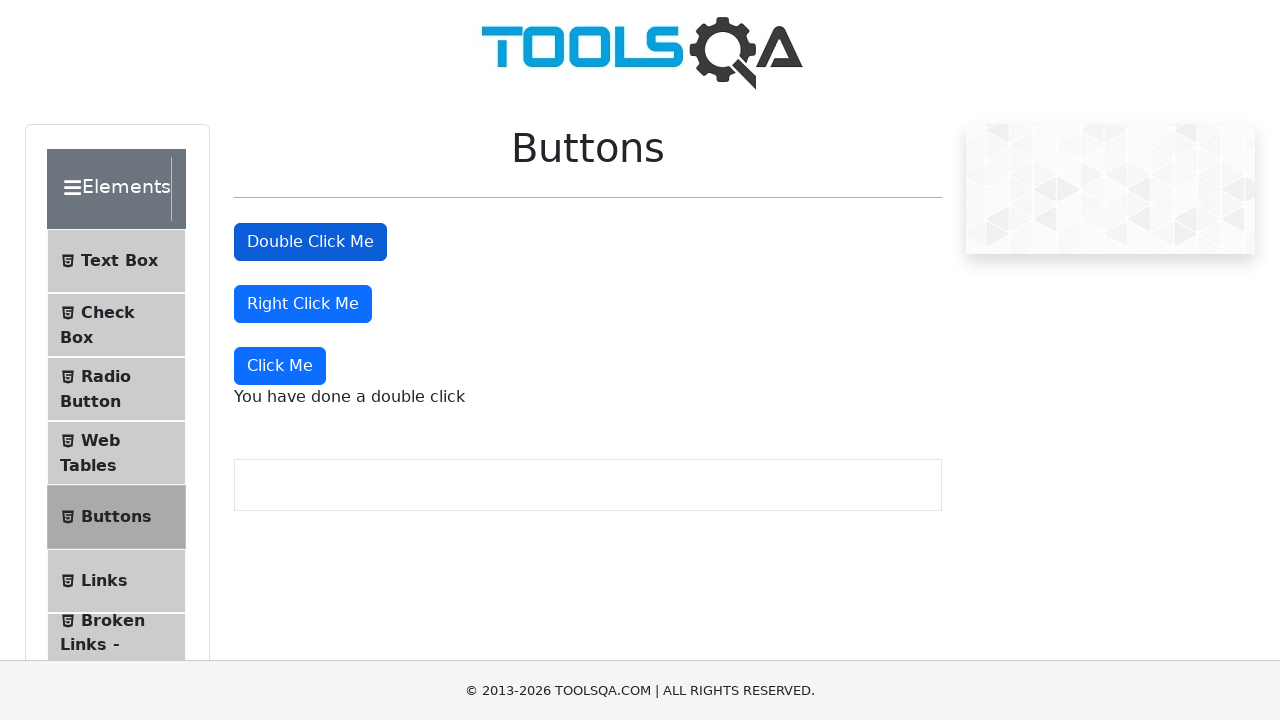

Right-clicked on 'Right Click Me' button at (303, 304) on #rightClickBtn
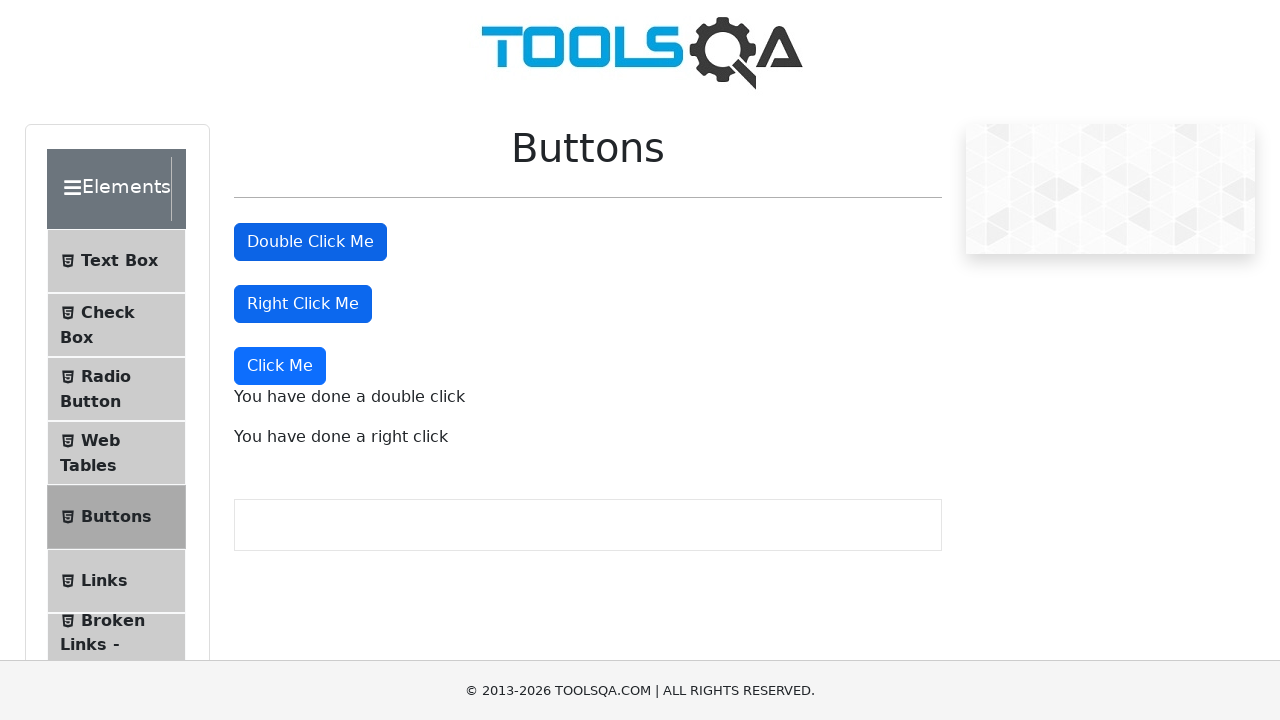

Clicked on the 'Click Me' button at (280, 366) on xpath=//button[text()='Click Me' and not(@id='doubleClickBtn') and not(@id='righ
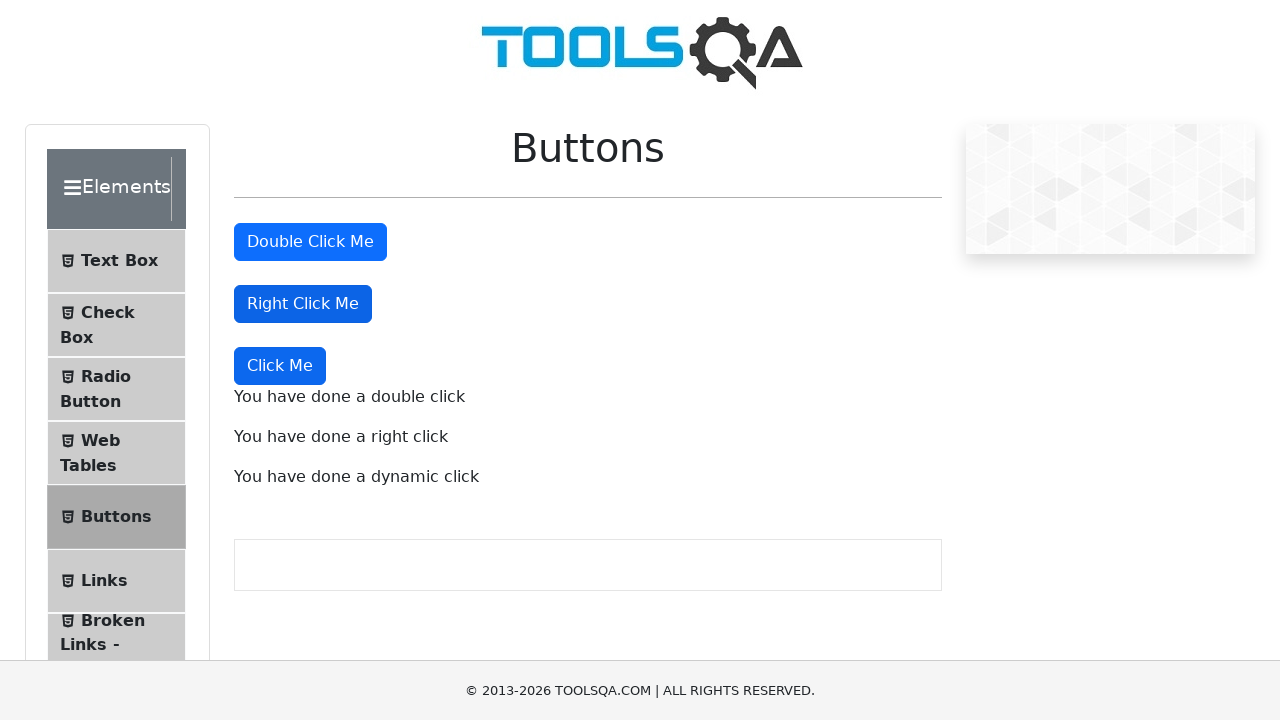

Double-click message appeared
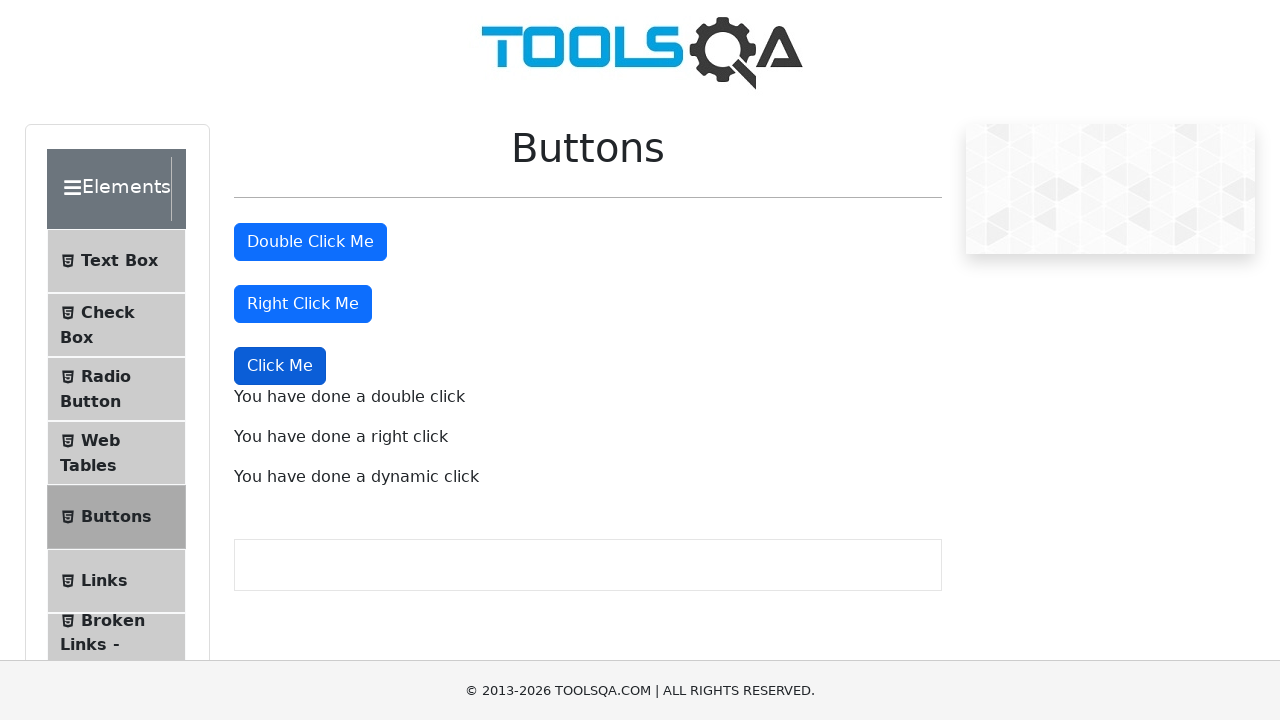

Right-click message appeared
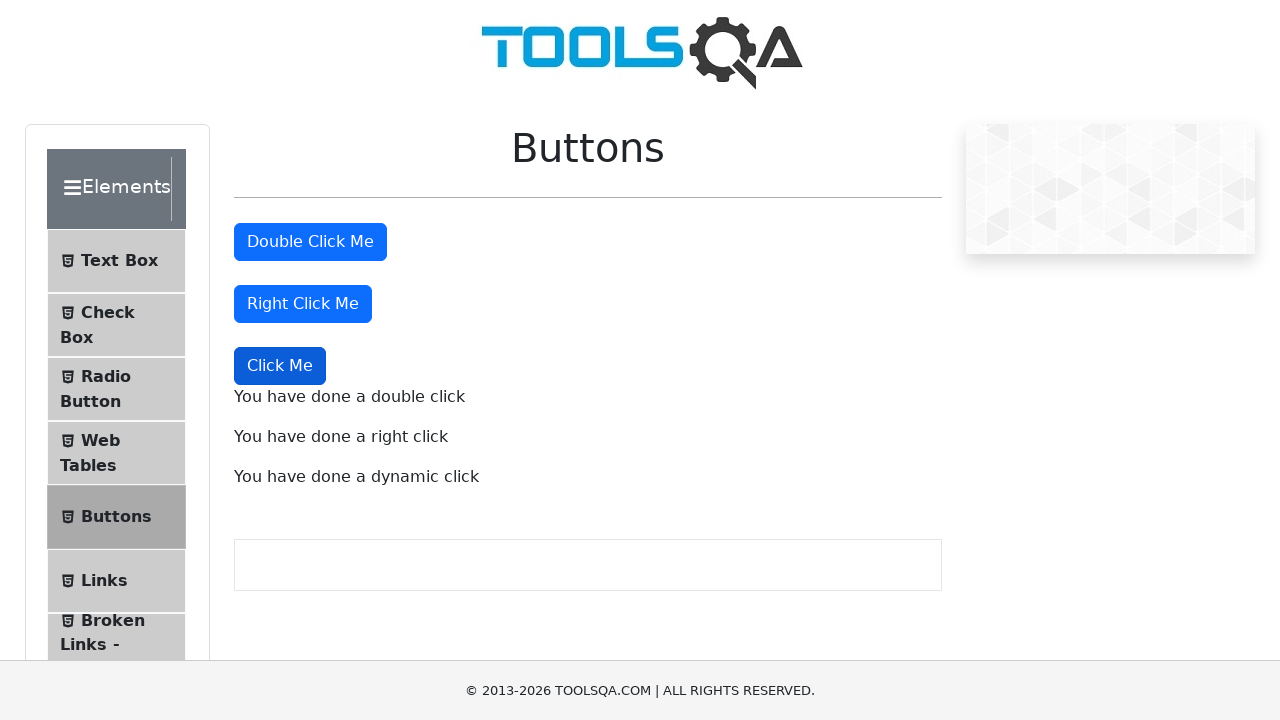

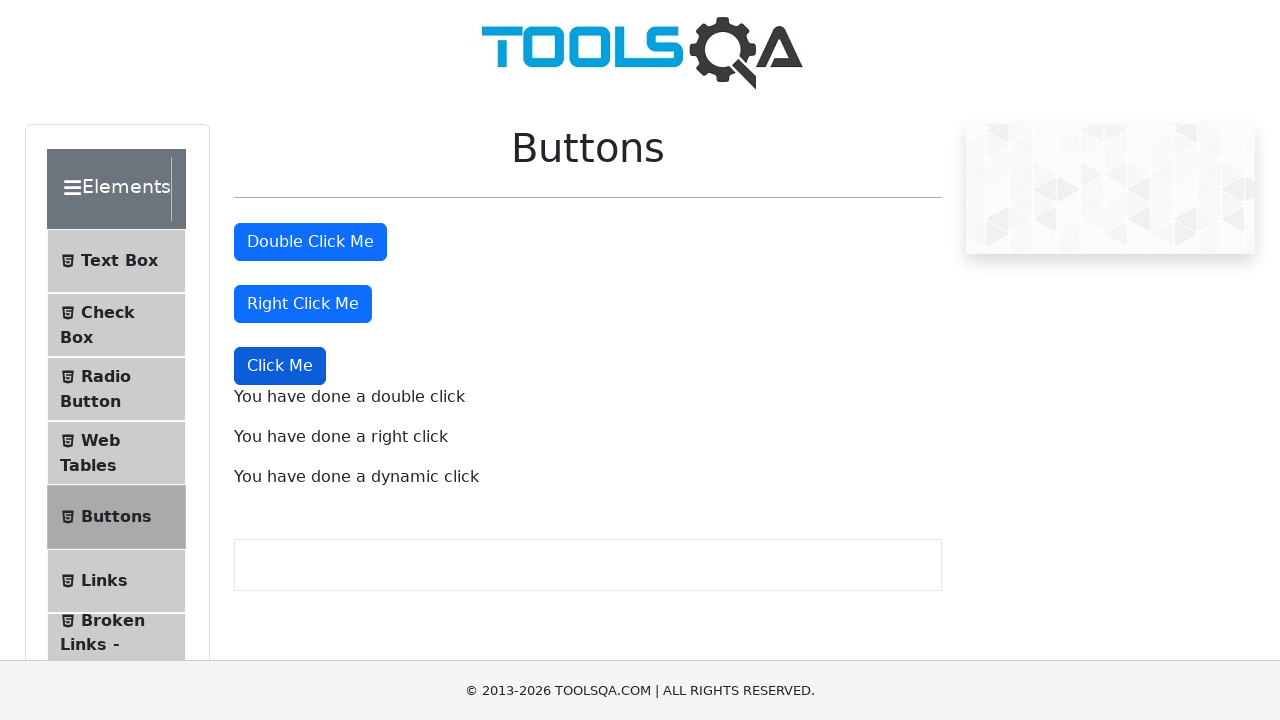